Tests dropdown selection functionality by selecting Option 2 from the dropdown and verifying the selection was successful

Starting URL: https://the-internet.herokuapp.com/dropdown

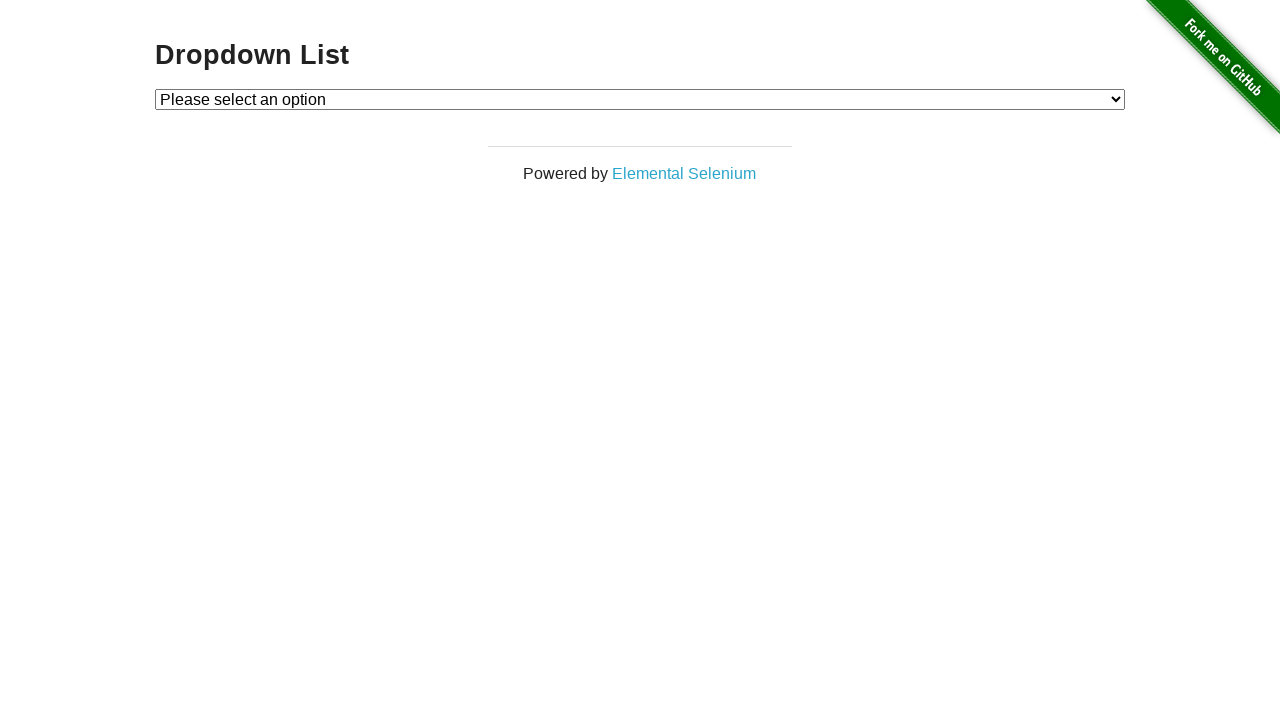

Selected Option 2 from the dropdown using index 2 on #dropdown
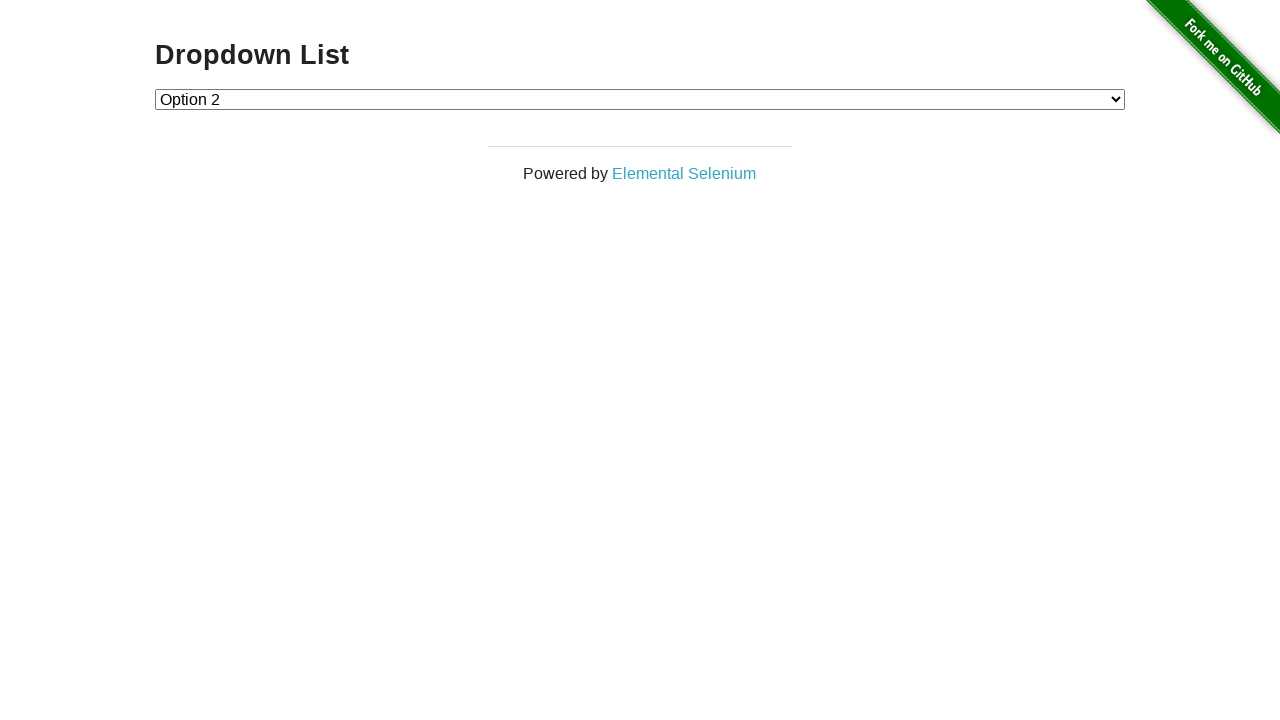

Retrieved the text content of the selected dropdown option
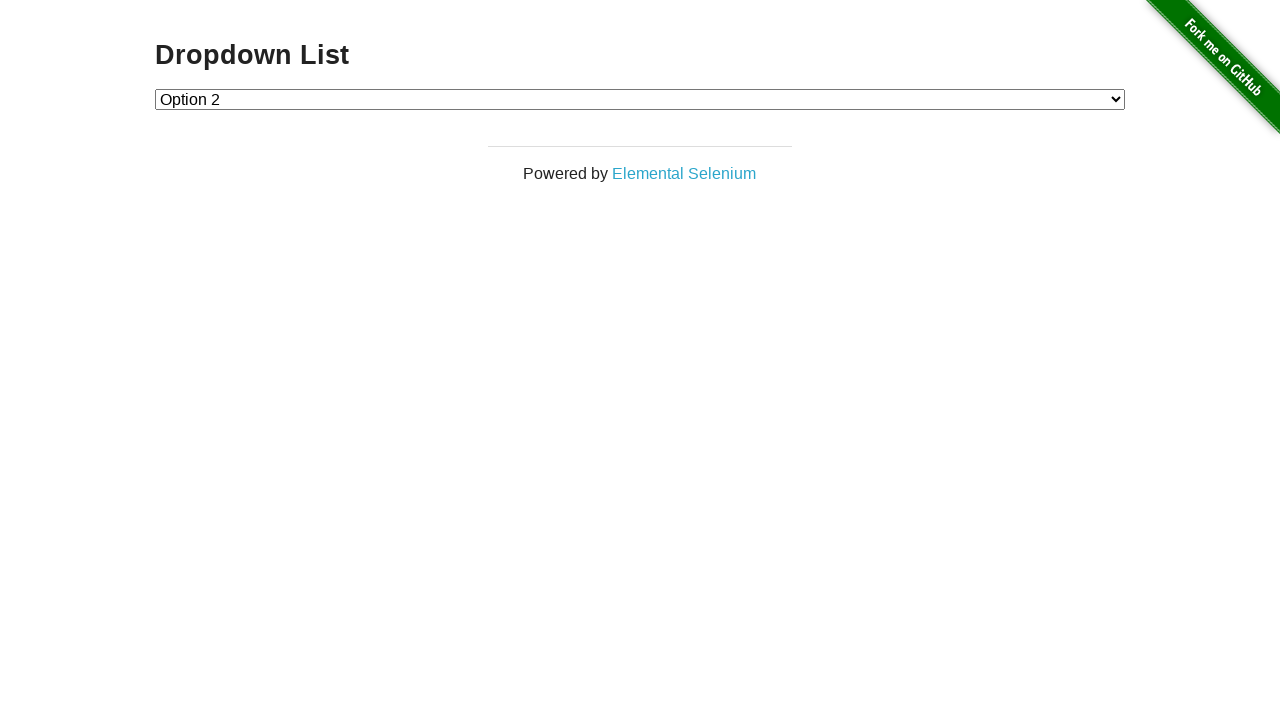

Verified that the selected option text equals 'Option 2'
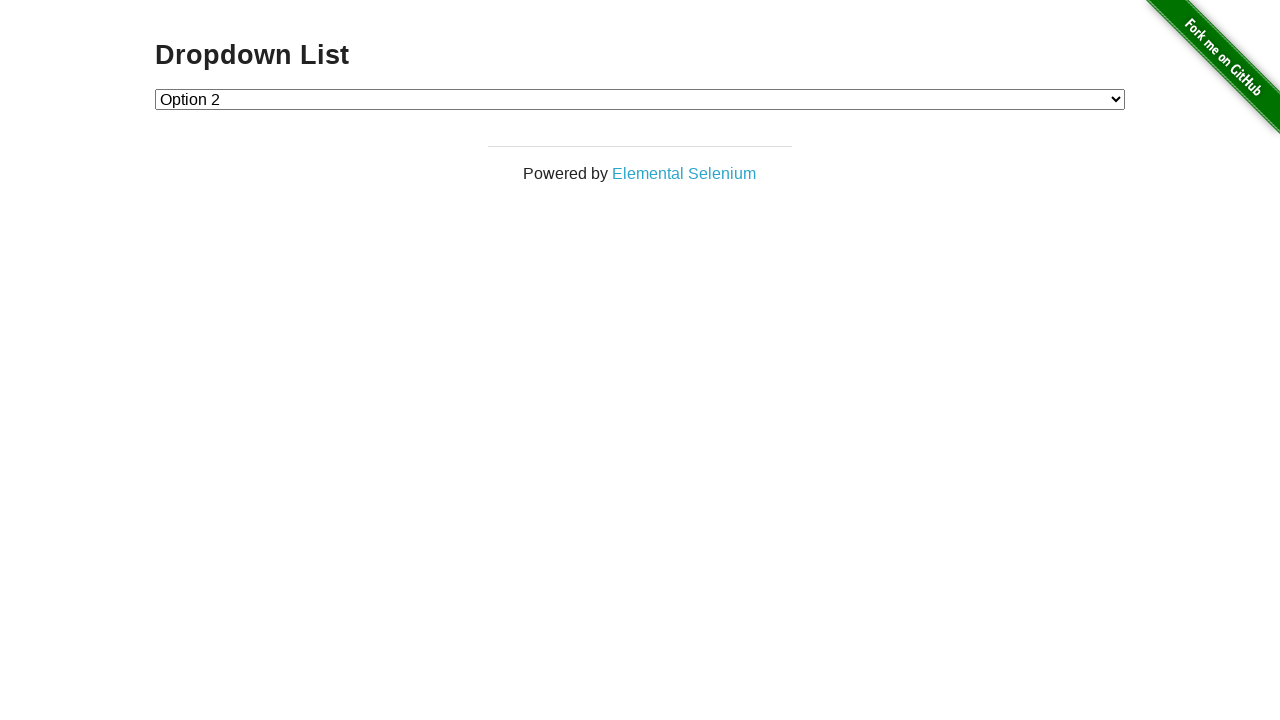

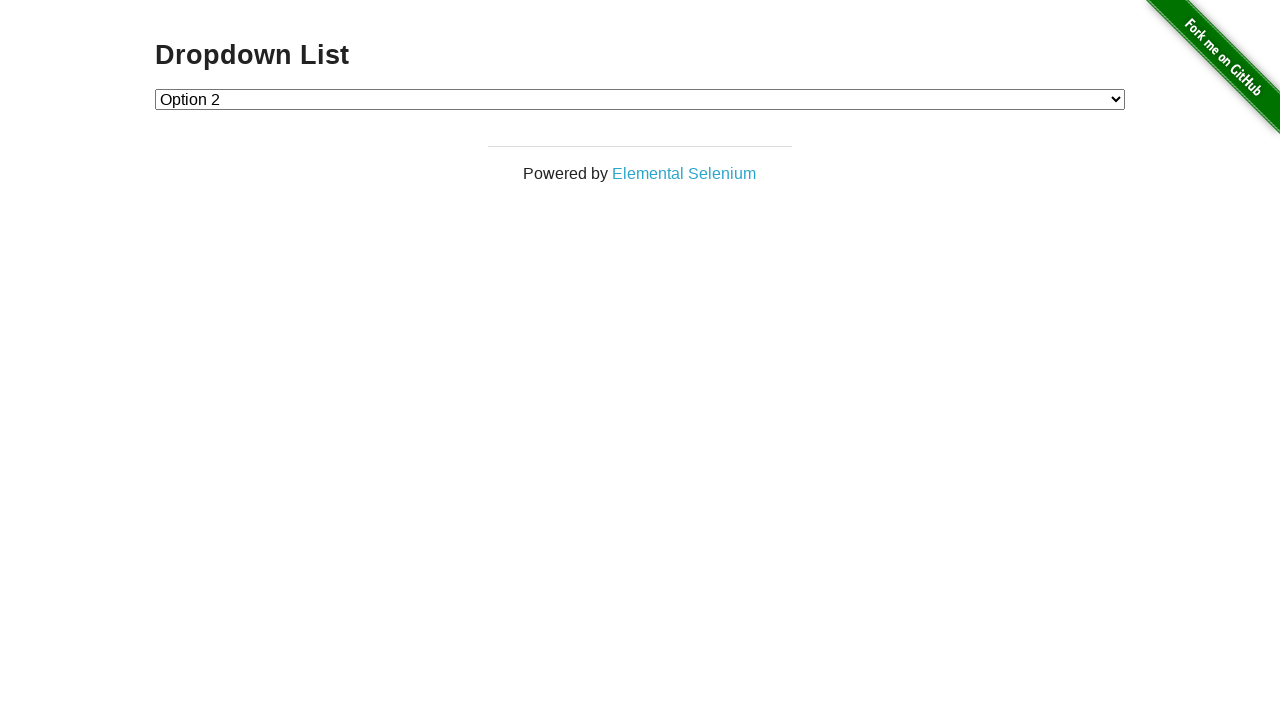